Tests clicking the Register link on the ParaBank homepage to navigate to the registration page

Starting URL: https://parabank.parasoft.com/parabank/index.htm

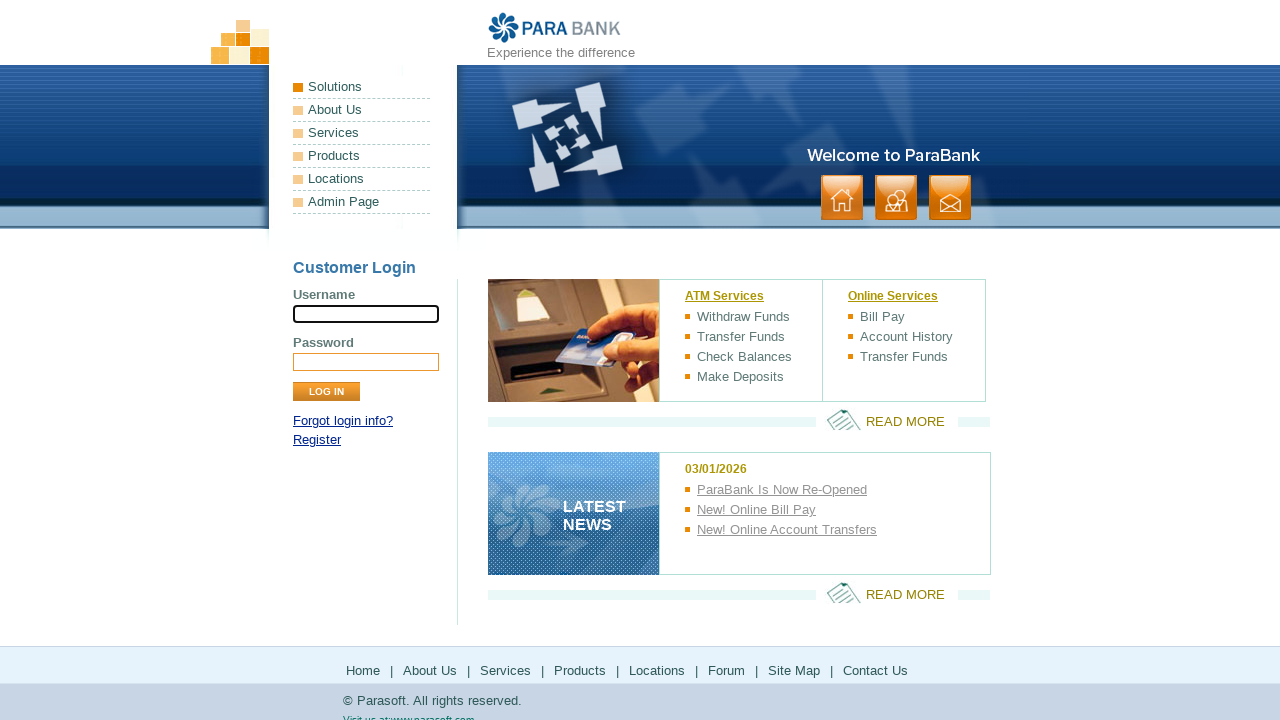

Clicked the Register link on ParaBank homepage at (317, 440) on a:text('Register')
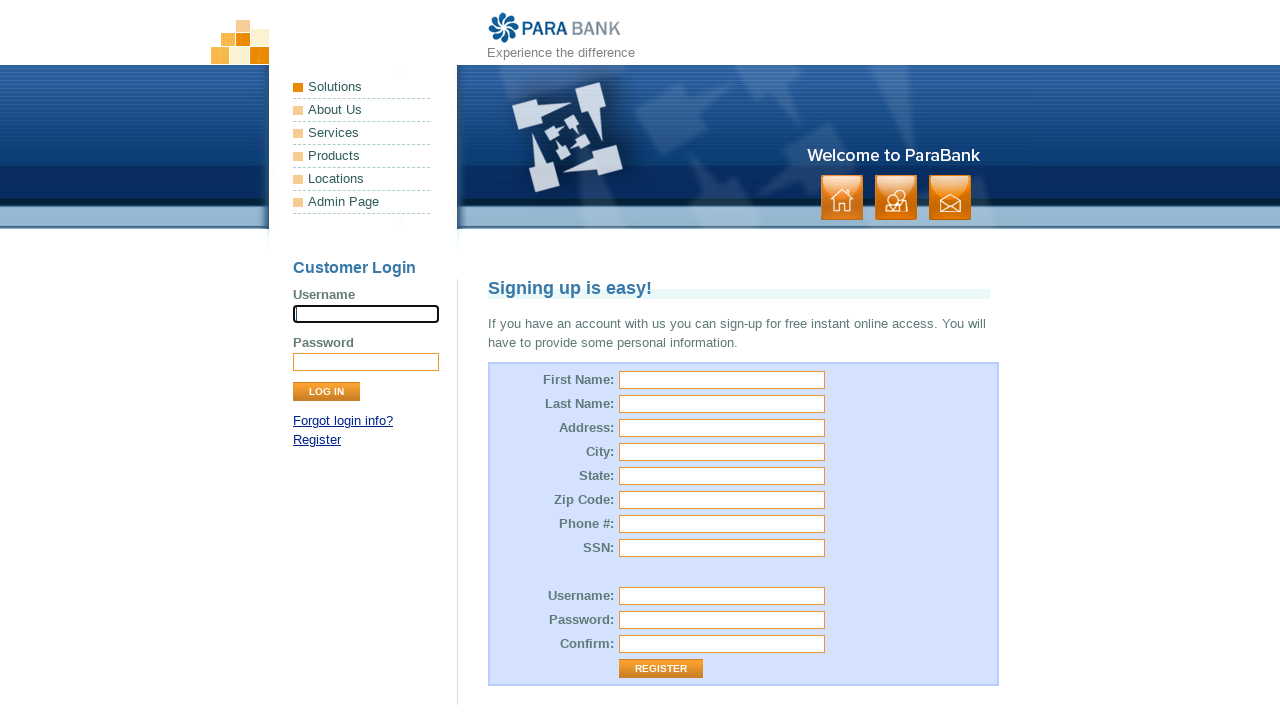

Registration page loaded with customer first name field visible
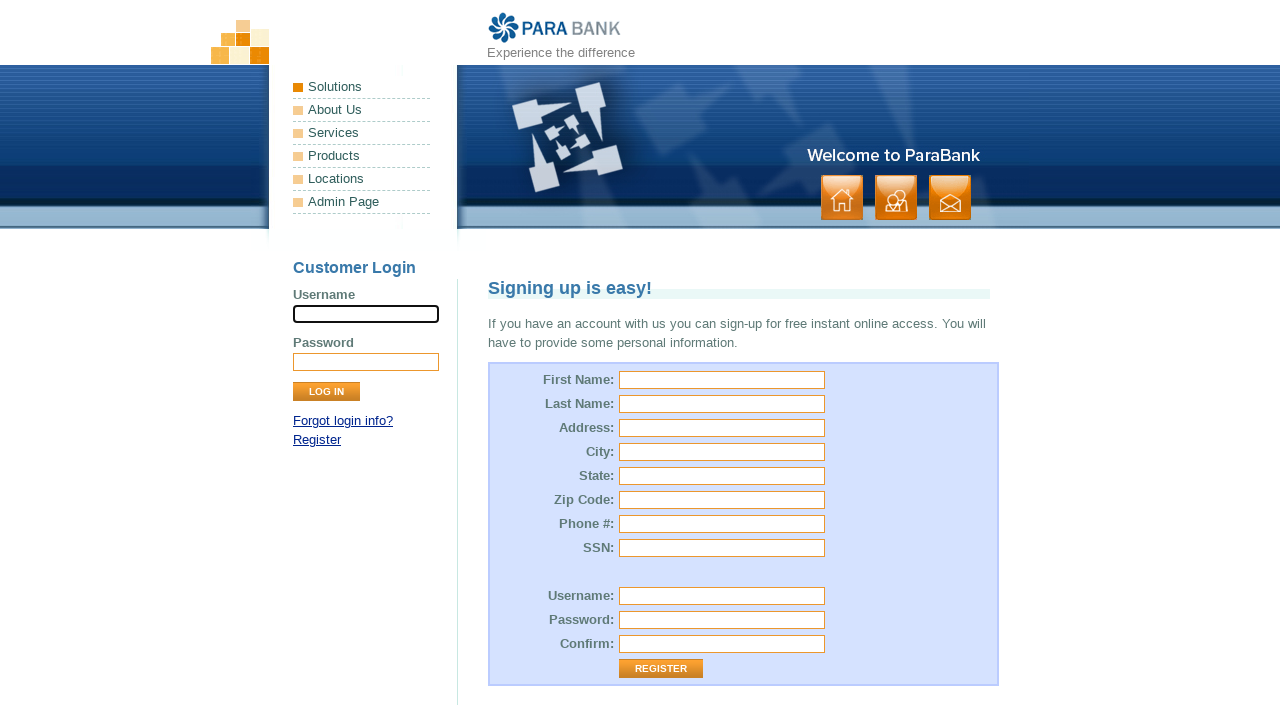

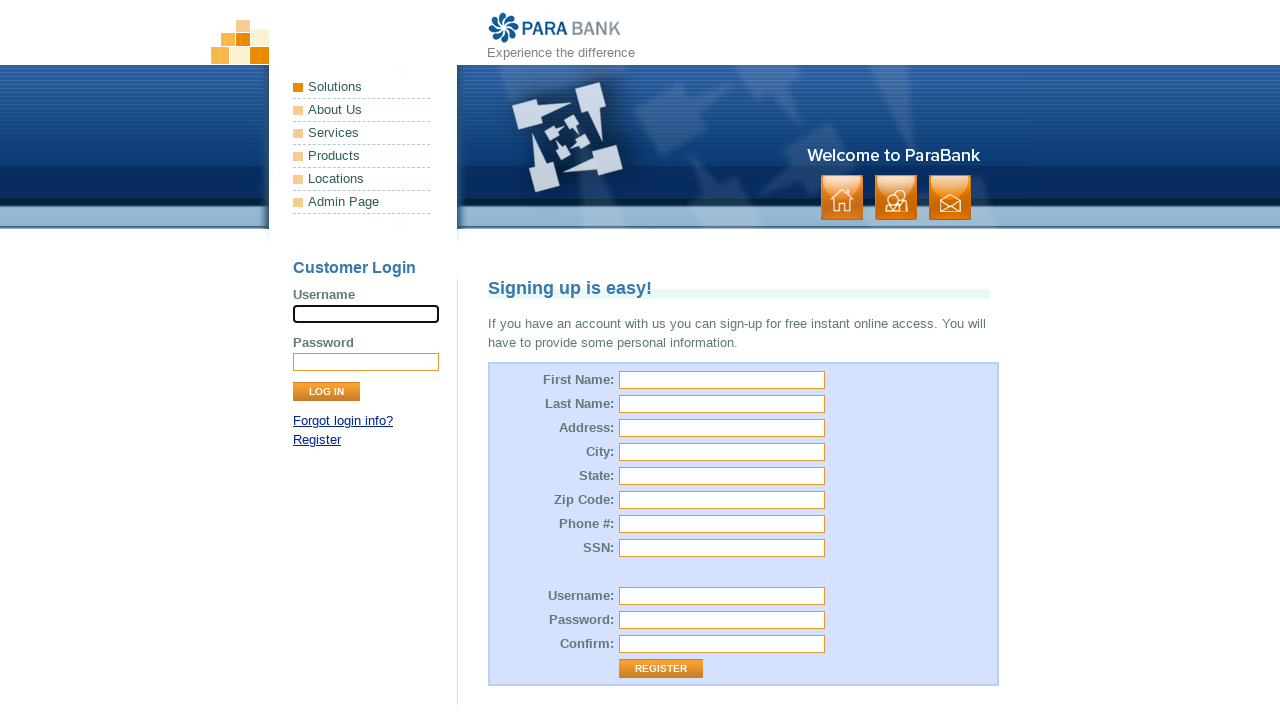